Tests that the Clear completed button is hidden when no items are completed.

Starting URL: https://demo.playwright.dev/todomvc

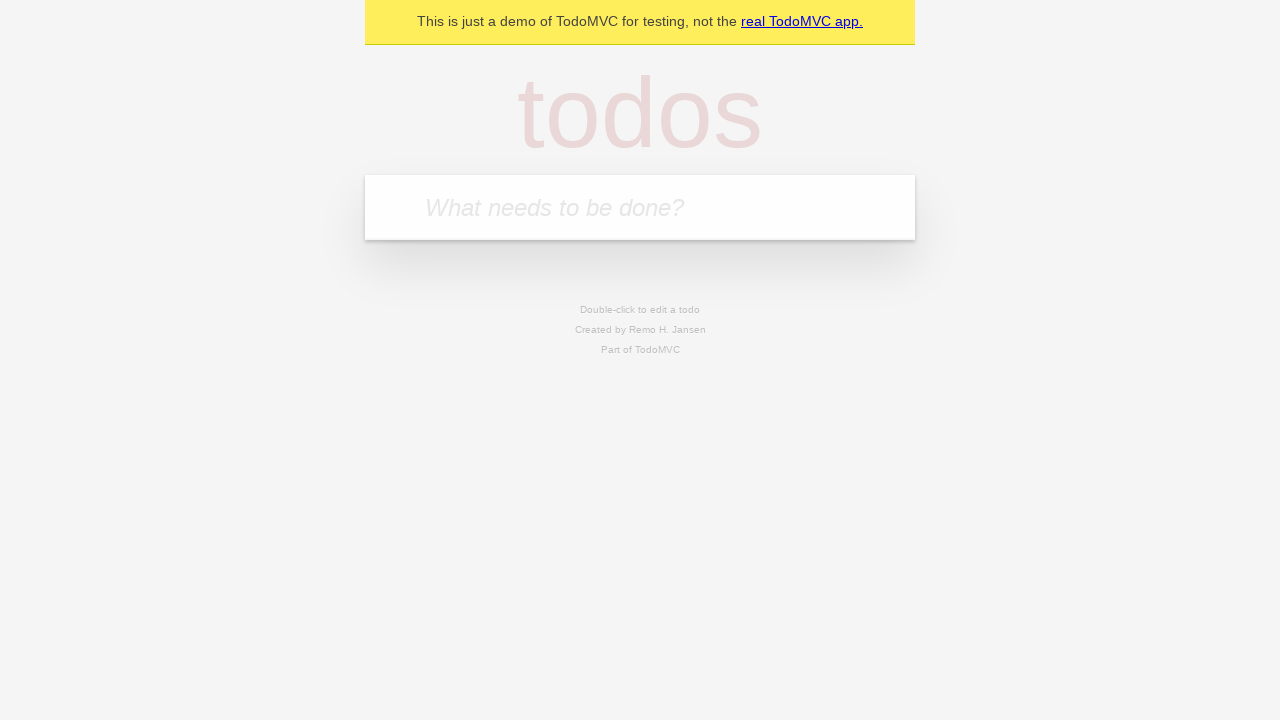

Filled todo input with 'buy some cheese' on internal:attr=[placeholder="What needs to be done?"i]
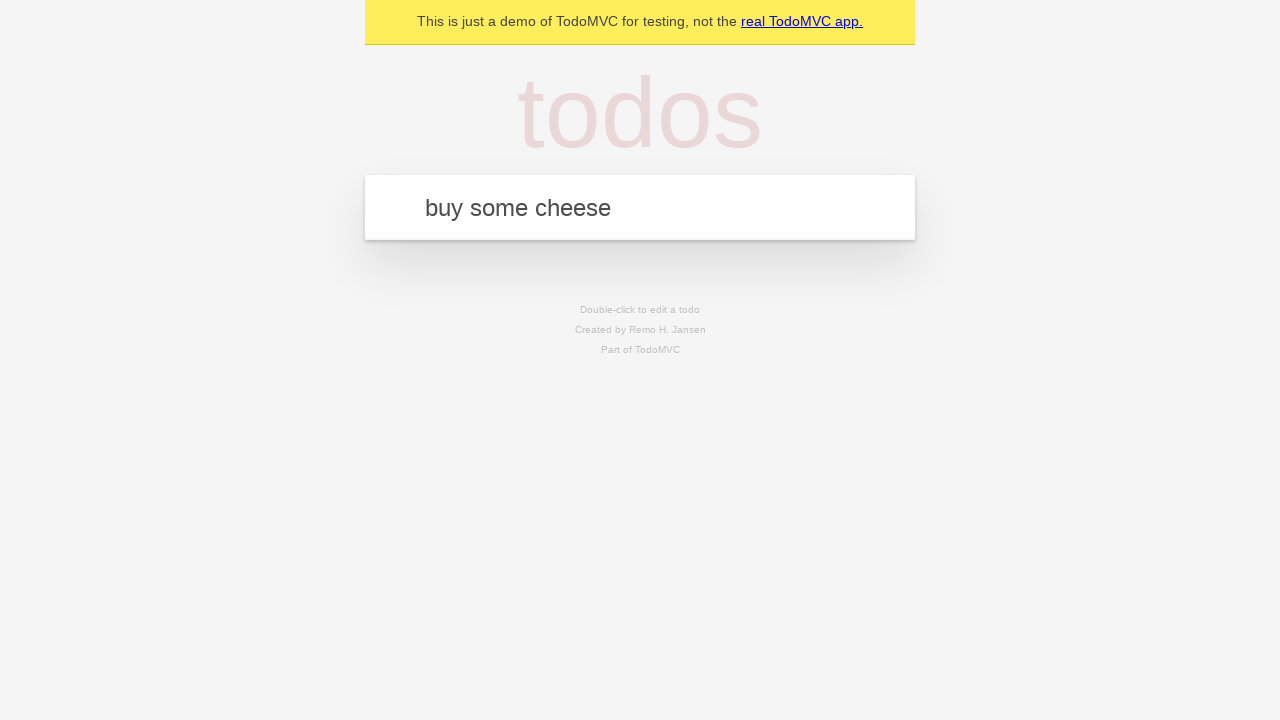

Pressed Enter to add first todo on internal:attr=[placeholder="What needs to be done?"i]
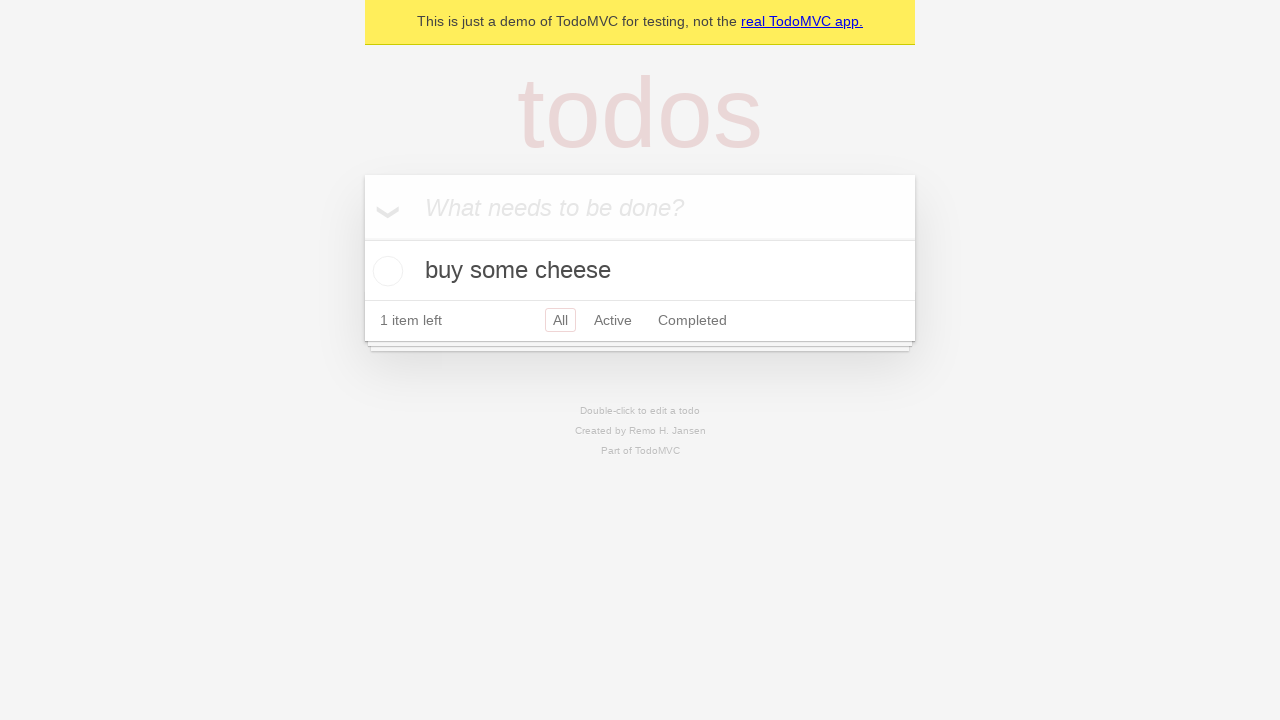

Filled todo input with 'feed the cat' on internal:attr=[placeholder="What needs to be done?"i]
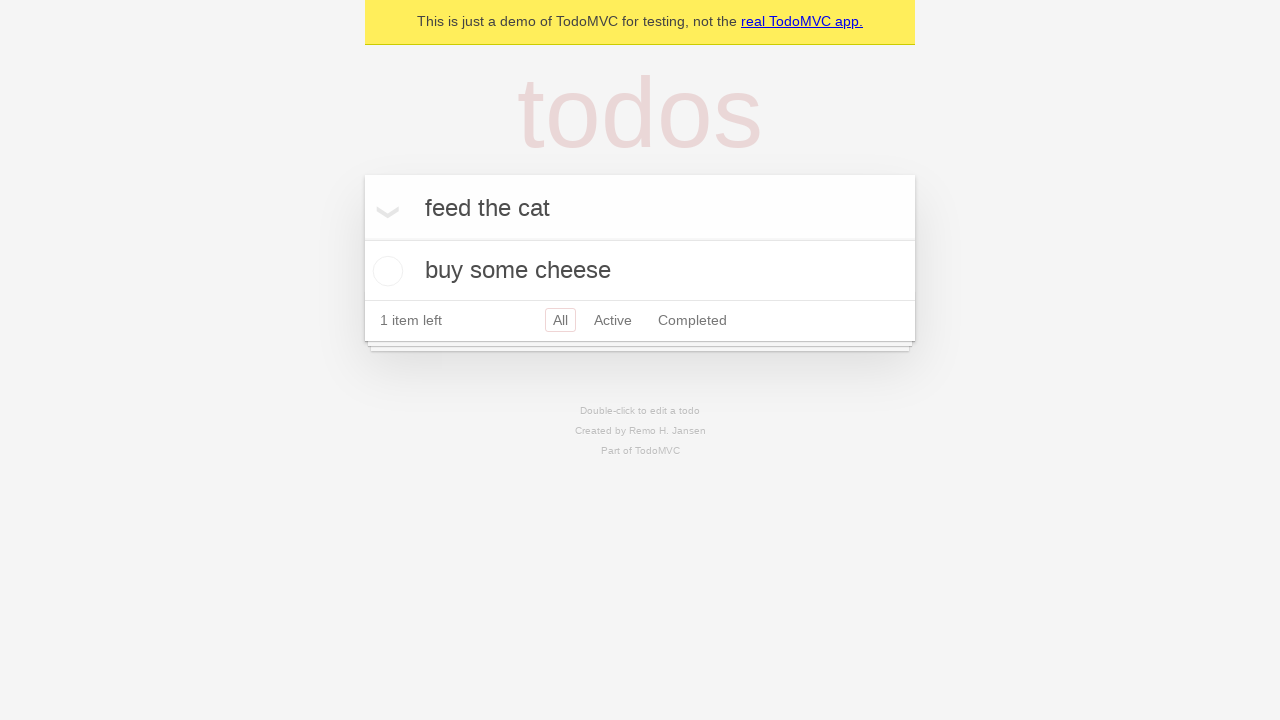

Pressed Enter to add second todo on internal:attr=[placeholder="What needs to be done?"i]
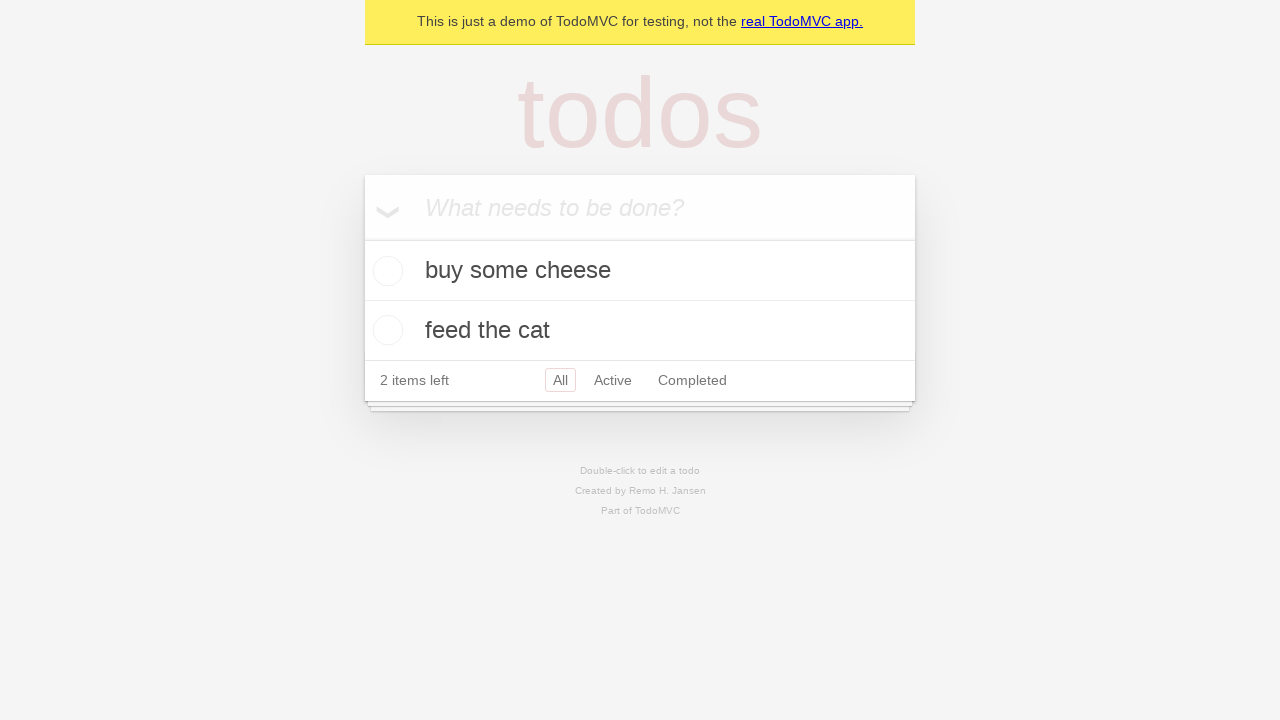

Filled todo input with 'book a doctors appointment' on internal:attr=[placeholder="What needs to be done?"i]
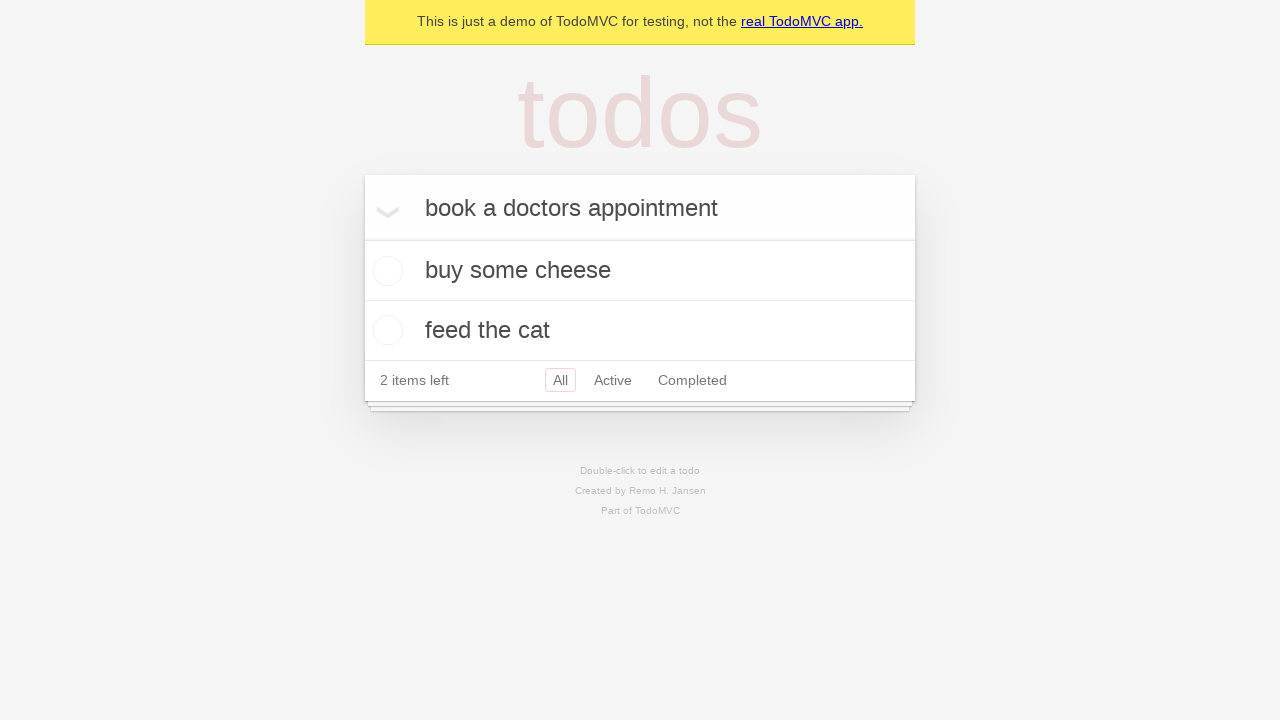

Pressed Enter to add third todo on internal:attr=[placeholder="What needs to be done?"i]
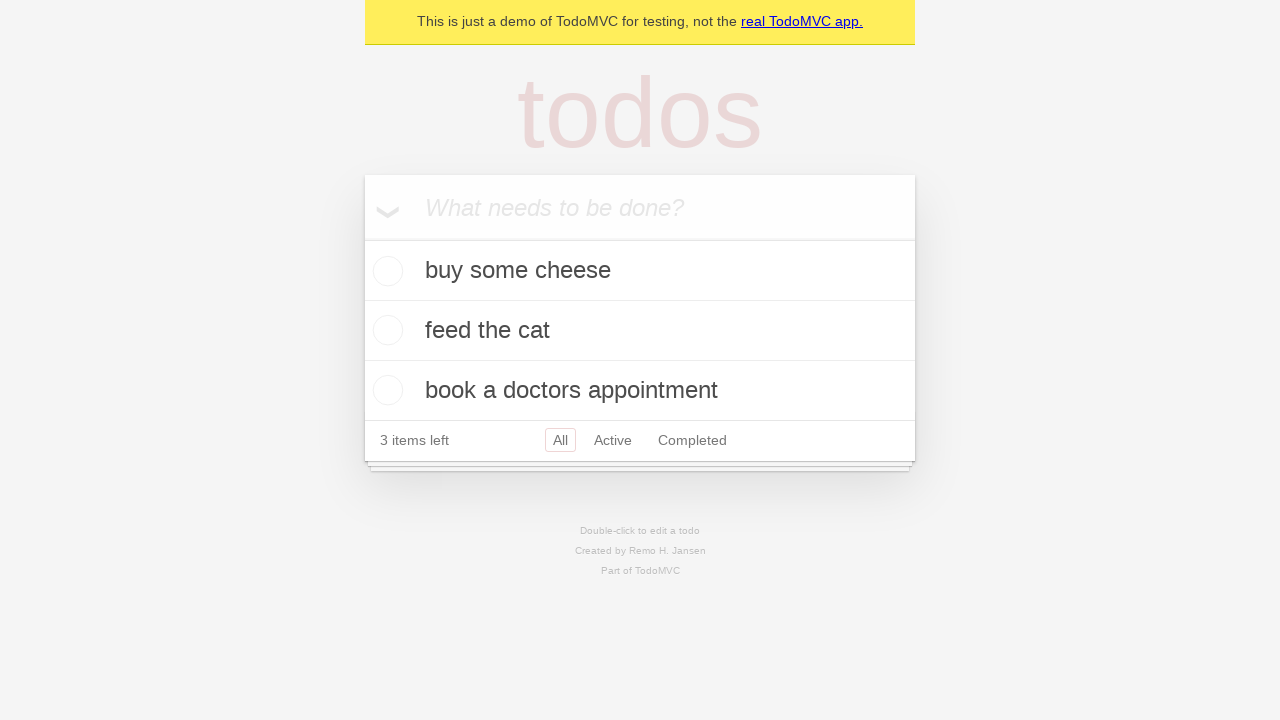

Checked the first todo item as completed at (385, 271) on .todo-list li .toggle >> nth=0
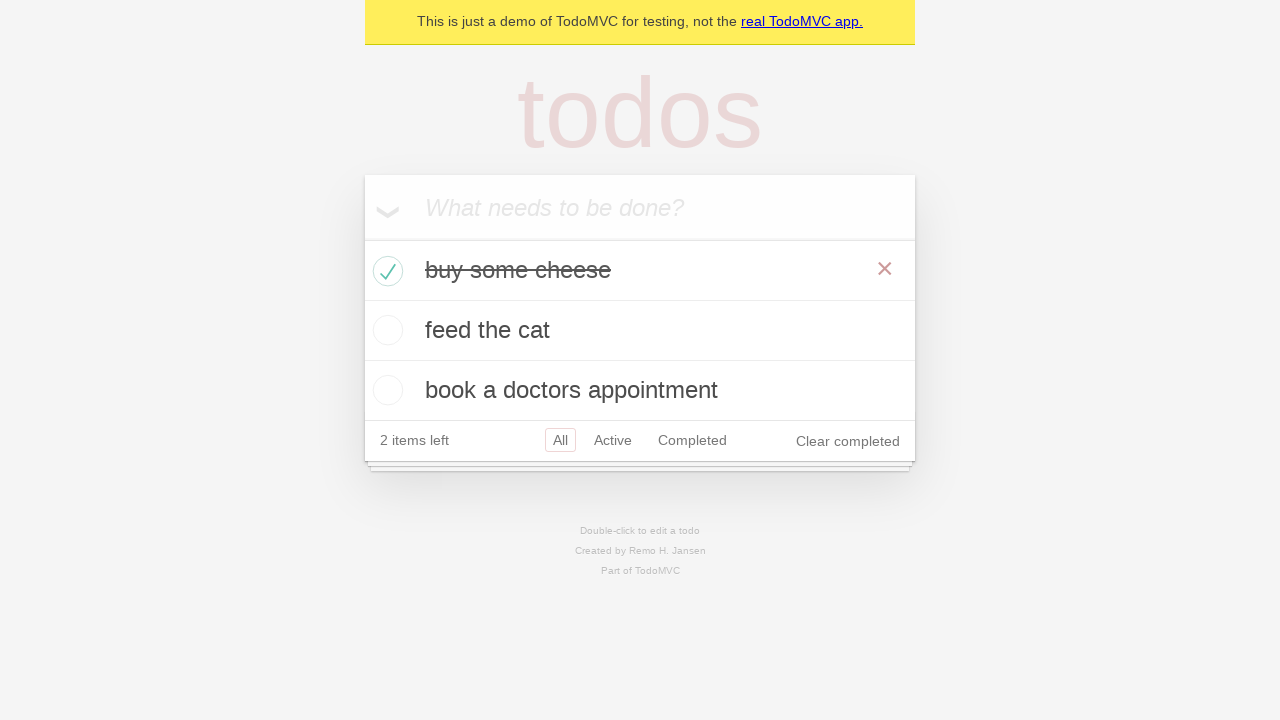

Clicked 'Clear completed' button to remove completed todos at (848, 441) on internal:role=button[name="Clear completed"i]
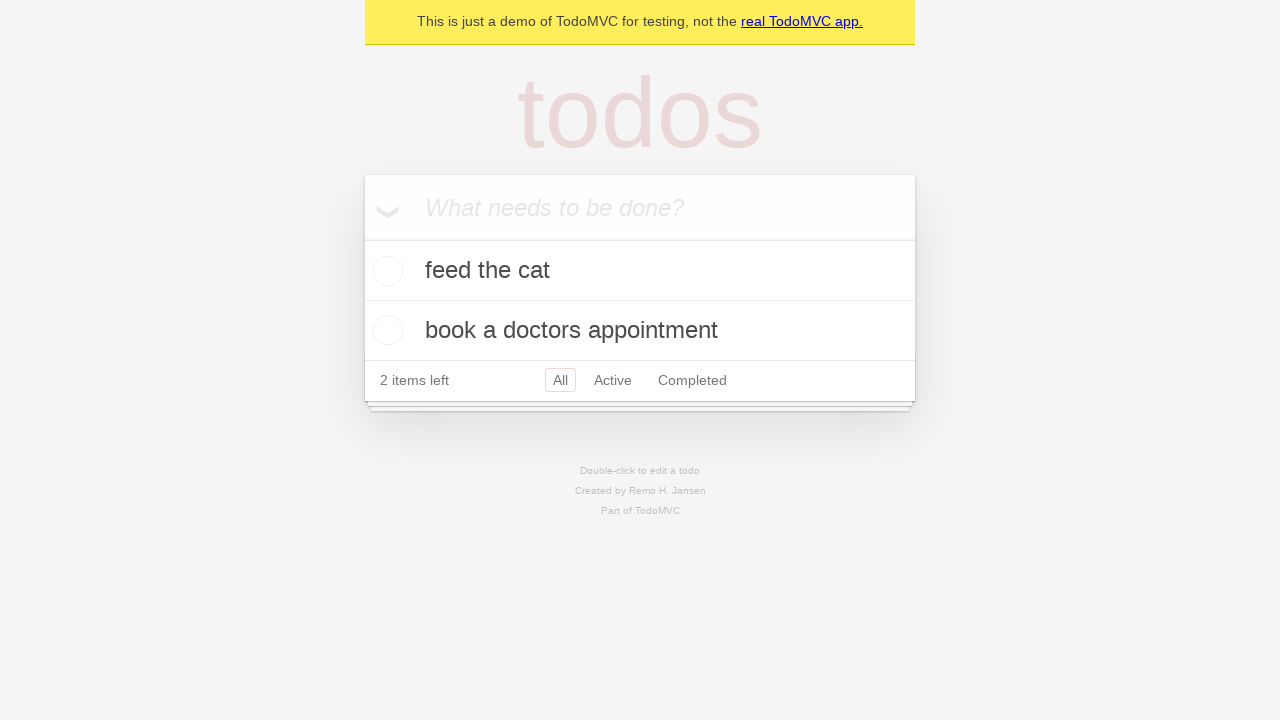

Waited for 'Clear completed' button to be hidden when no items are completed
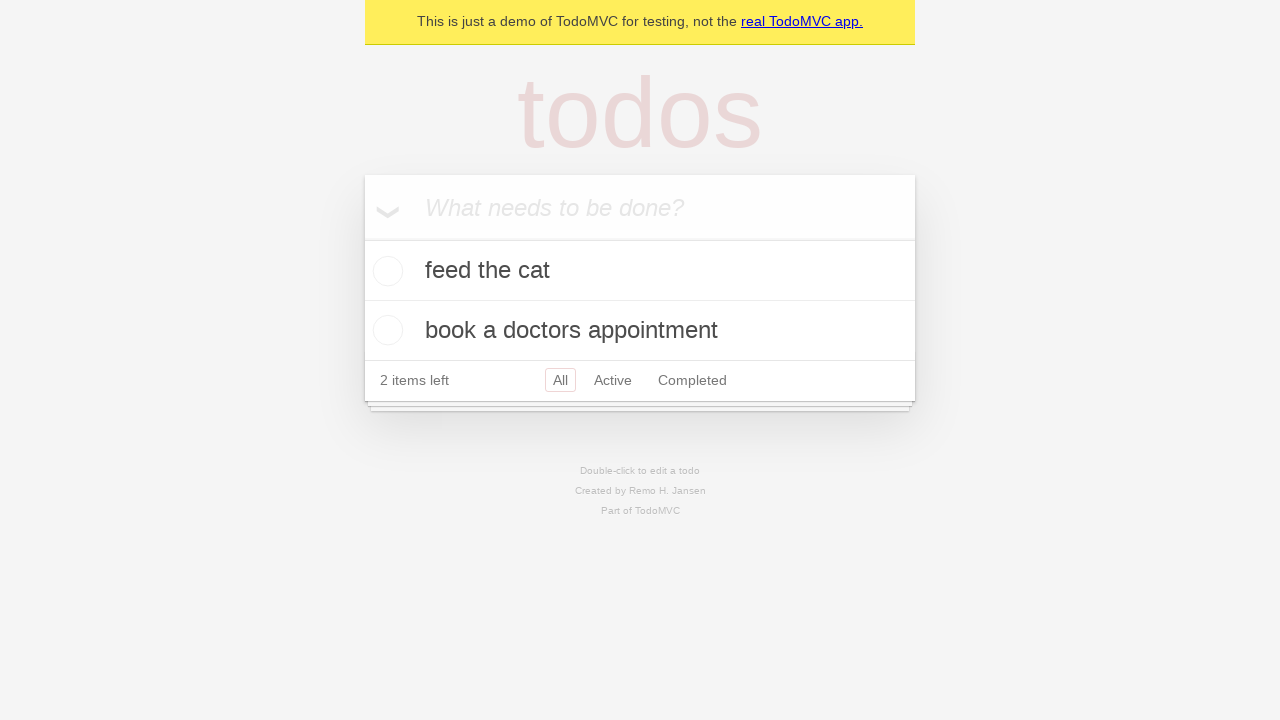

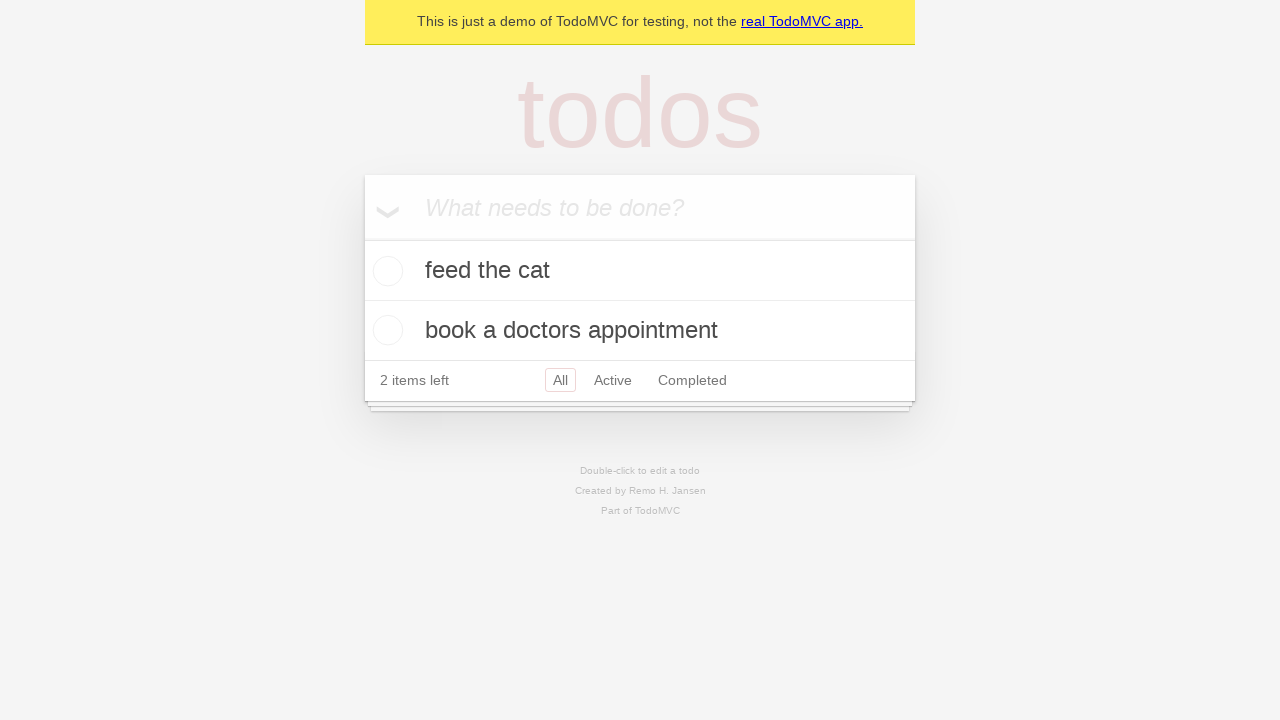